Tests the auto-suggestive dropdown functionality by typing a partial country name, navigating through suggestions with arrow keys, and selecting "India" from the dropdown options.

Starting URL: https://rahulshettyacademy.com/AutomationPractice/

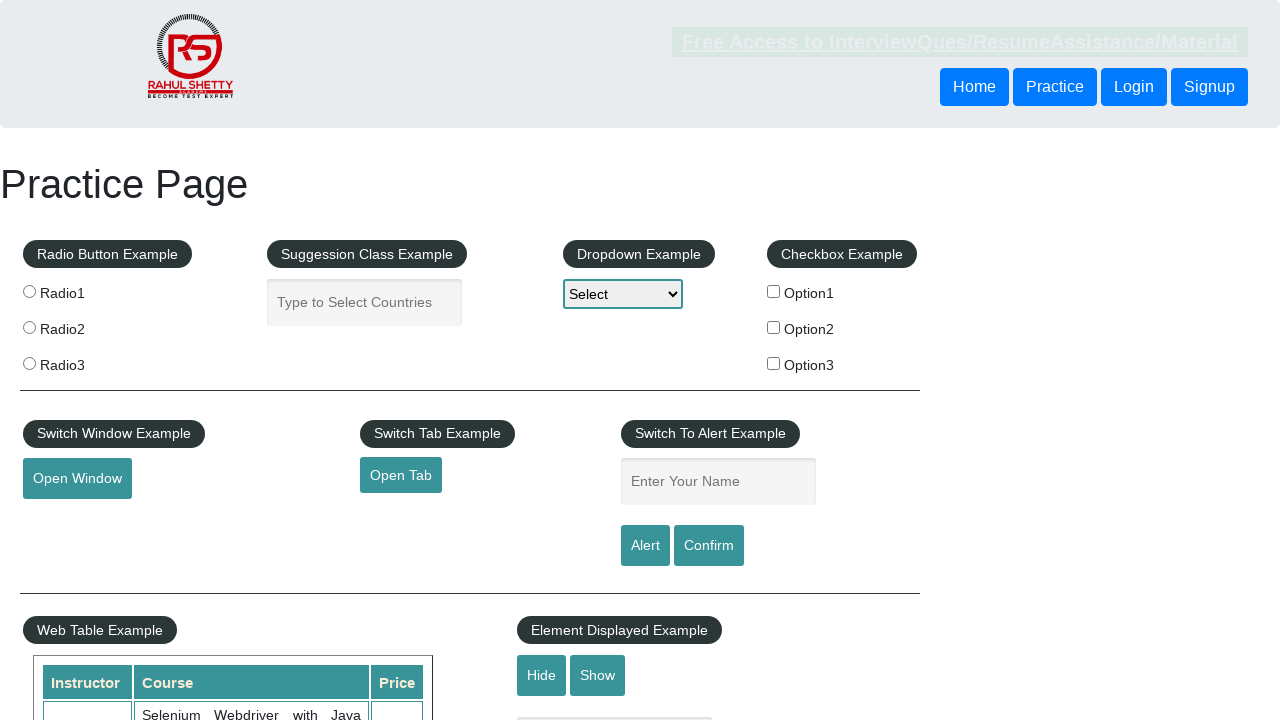

Clicked on the autocomplete input field at (365, 302) on #autocomplete
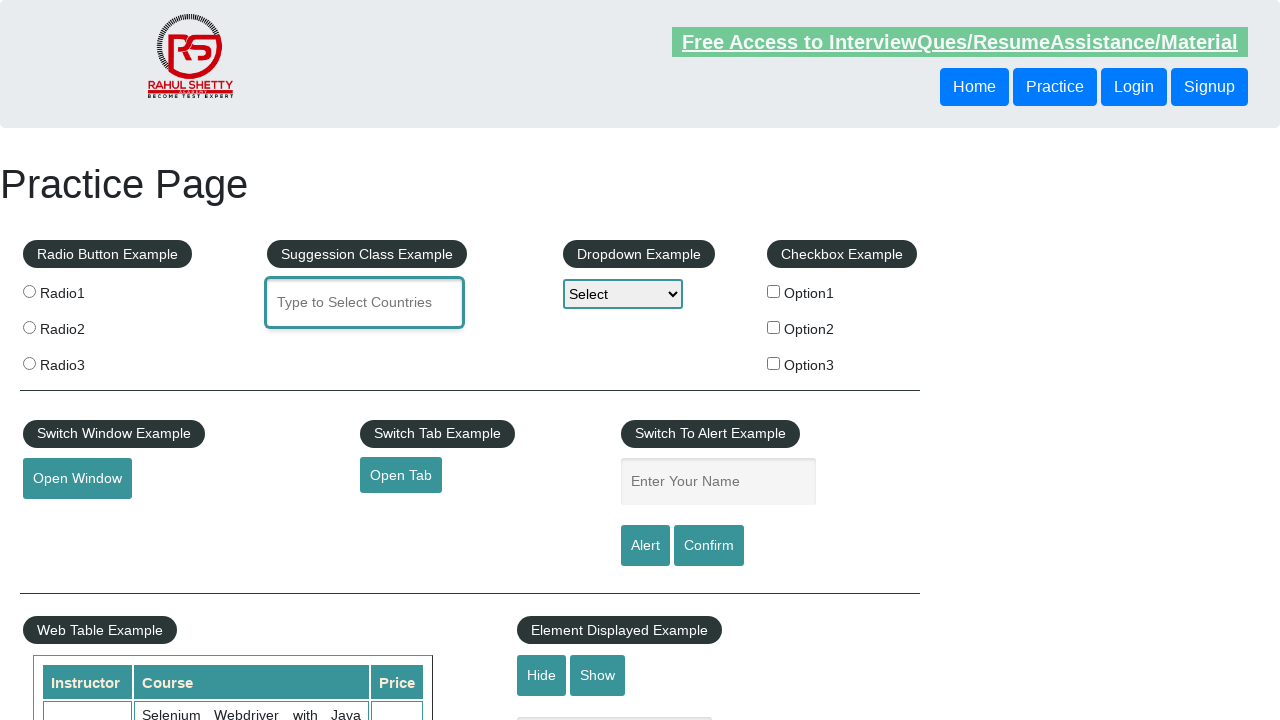

Typed 'Ind' to trigger auto-suggestive dropdown on #autocomplete
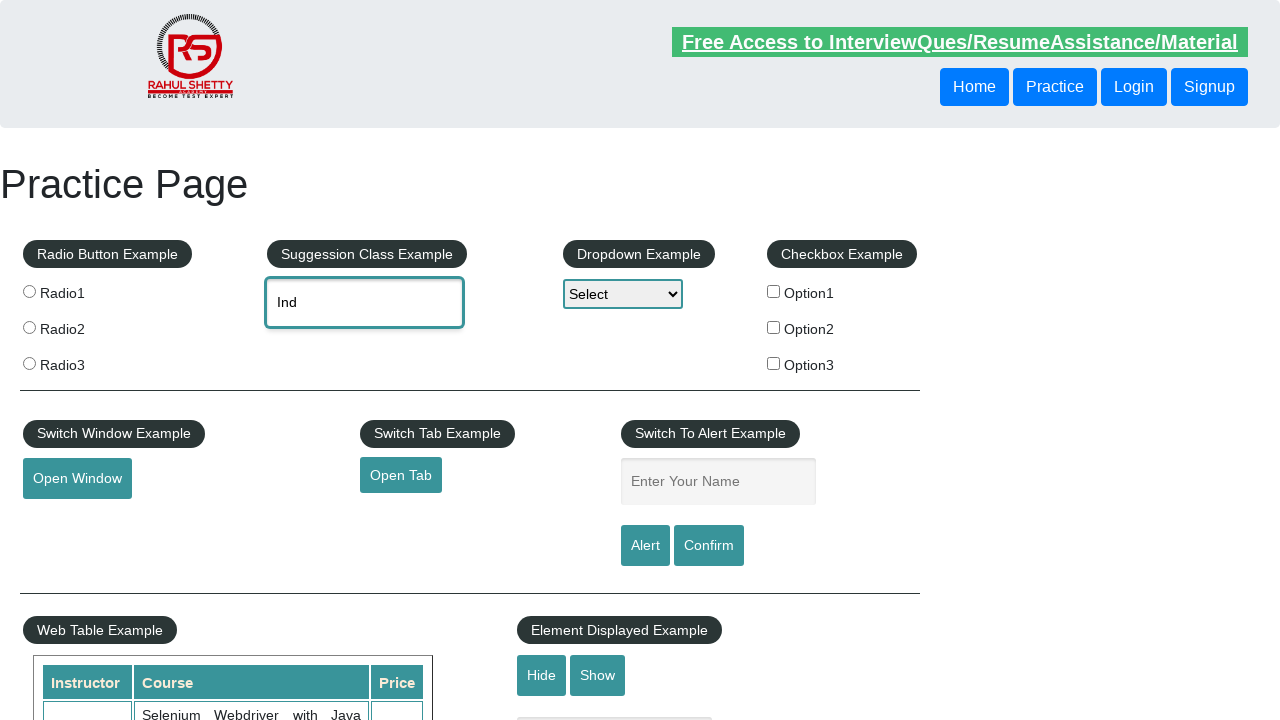

Waited for suggestions to appear
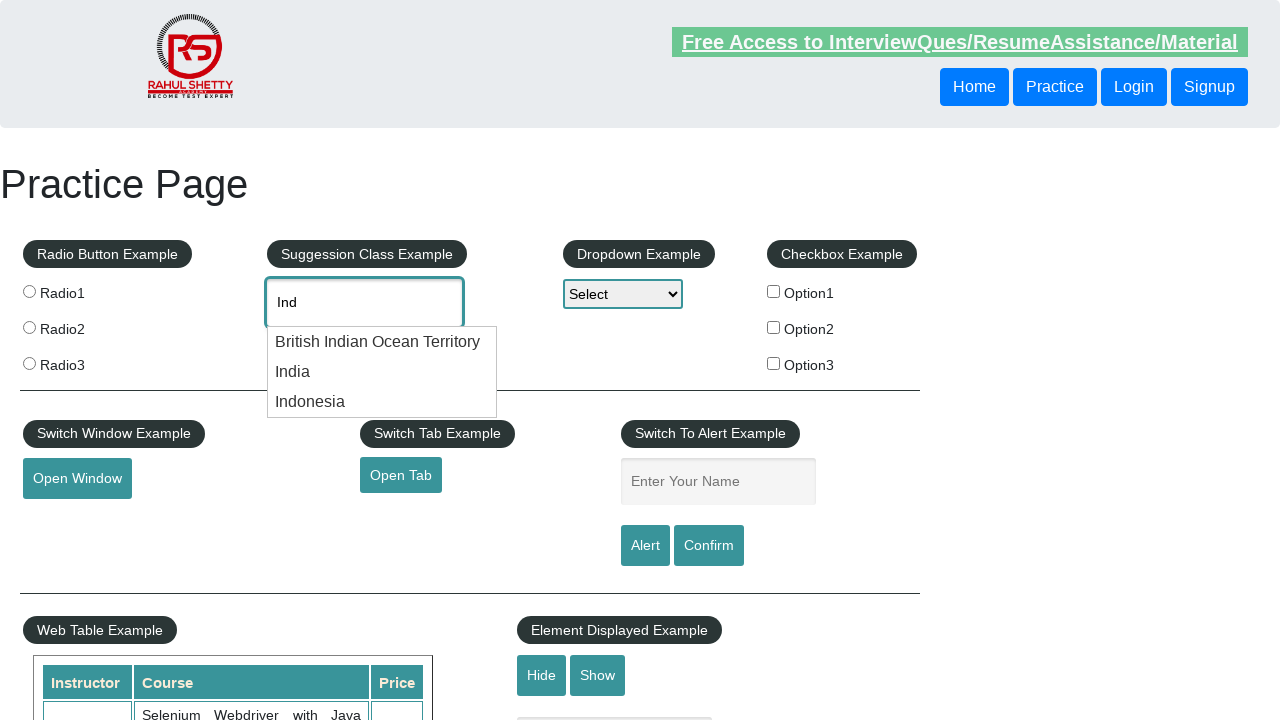

Pressed arrow down to navigate through suggestions on #autocomplete
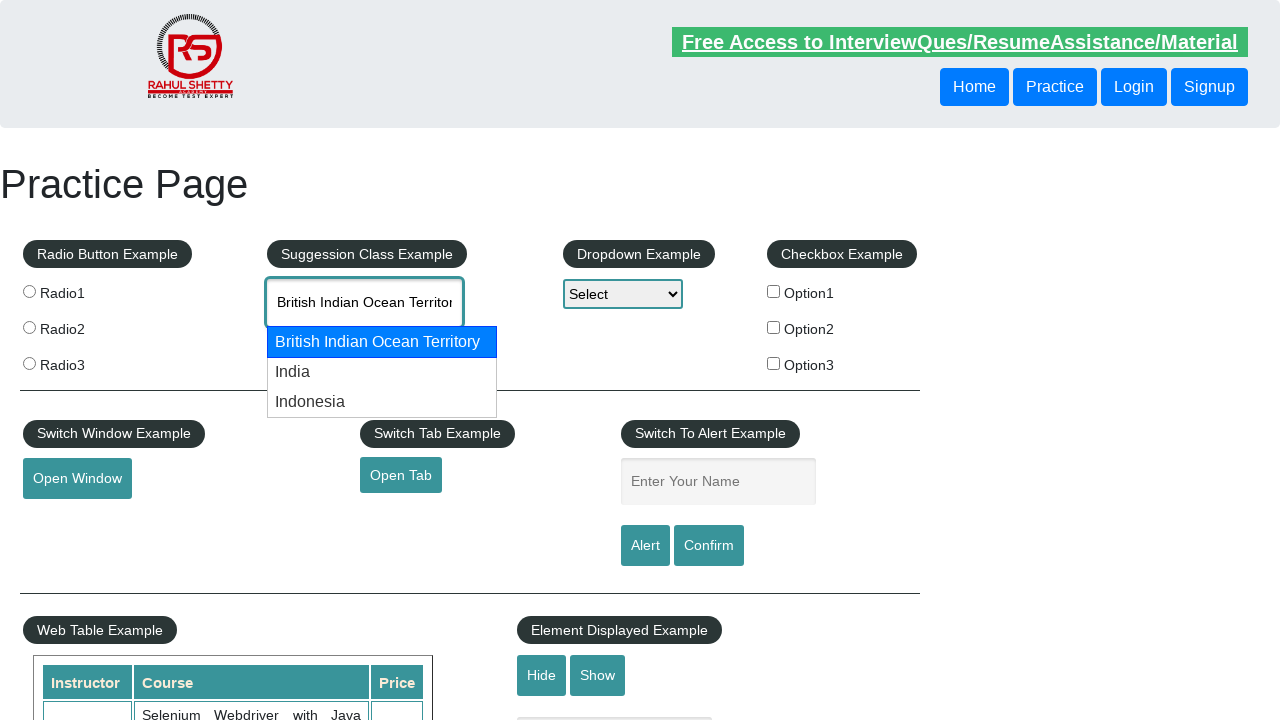

Retrieved current input value: 'British Indian Ocean Territory'
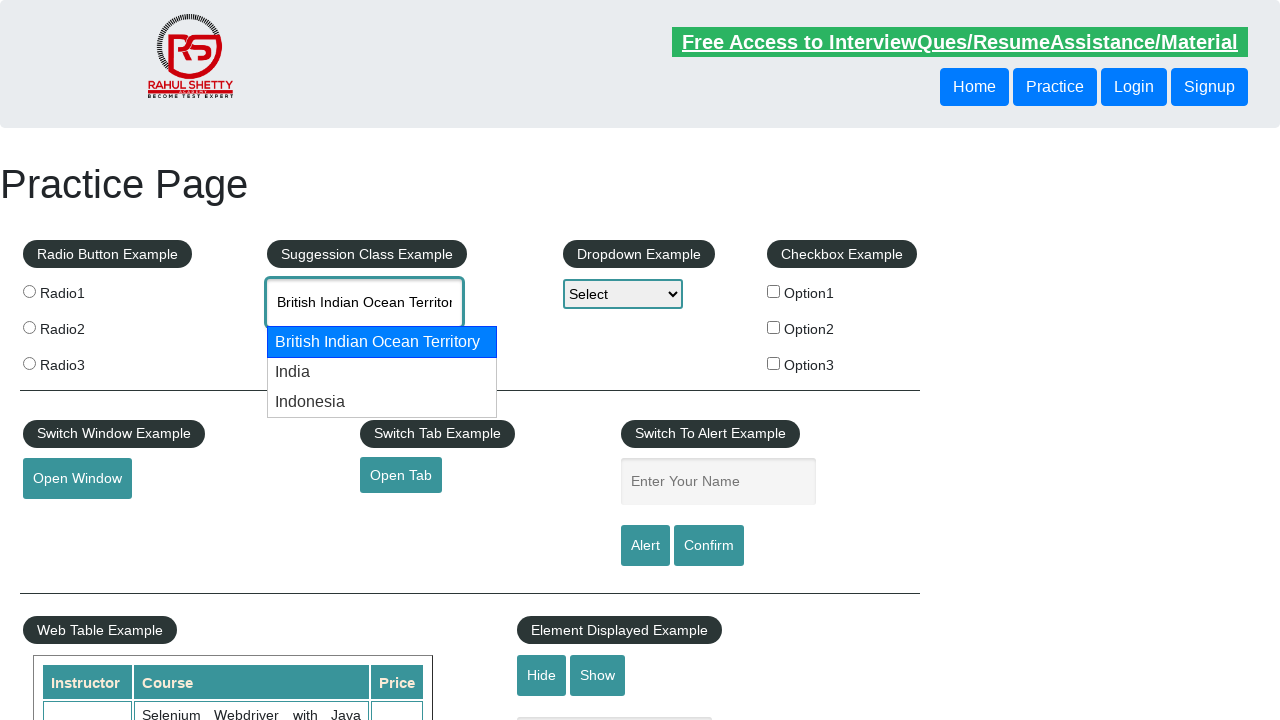

Selected 'India' from the dropdown by pressing Enter on #autocomplete
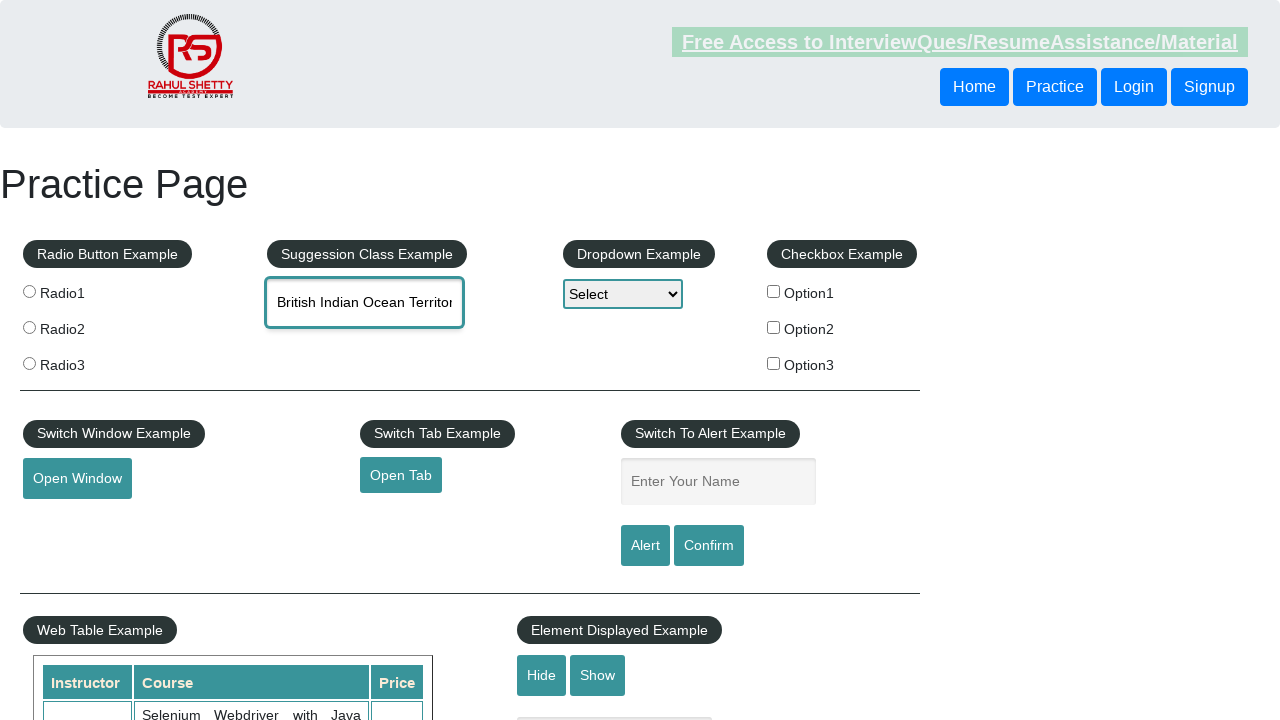

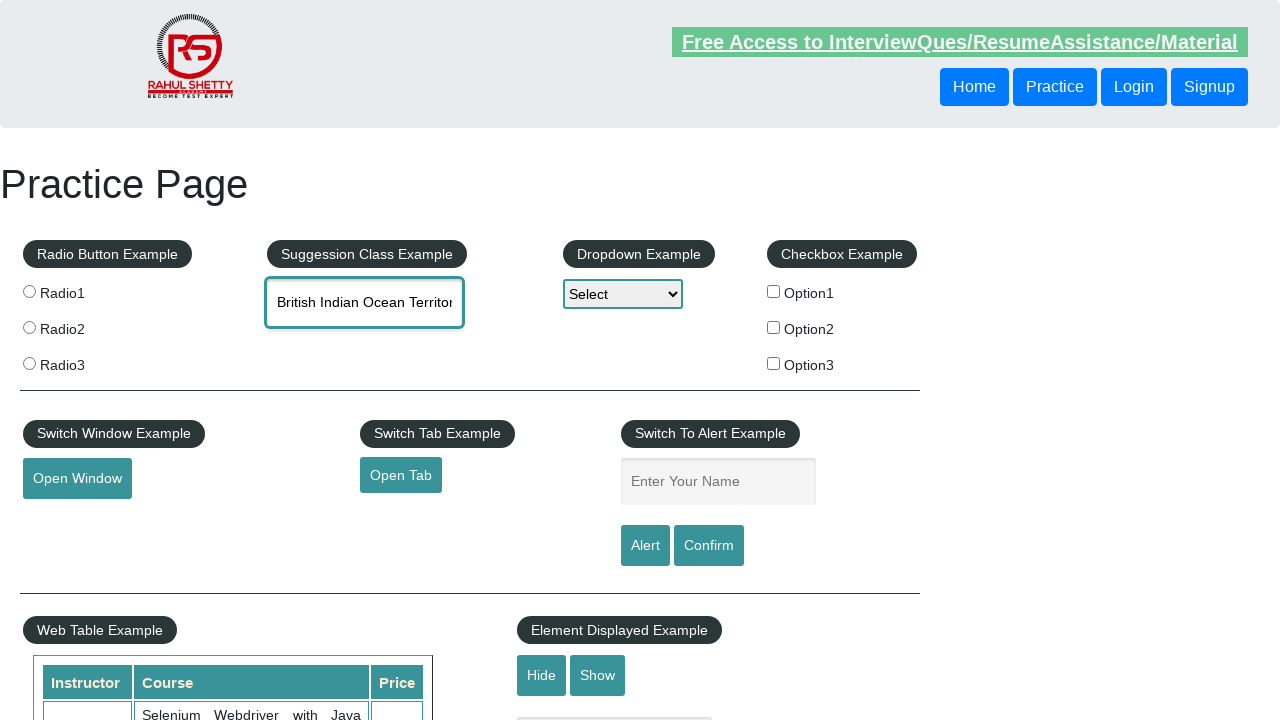